Navigates to Flipkart homepage and verifies the page loads successfully by checking the page title is present

Starting URL: https://www.flipkart.com/?affid=affveve&affExtParam1=53172266f4d0230fa2a12b7f09bf34c0&affExtParam2=60827

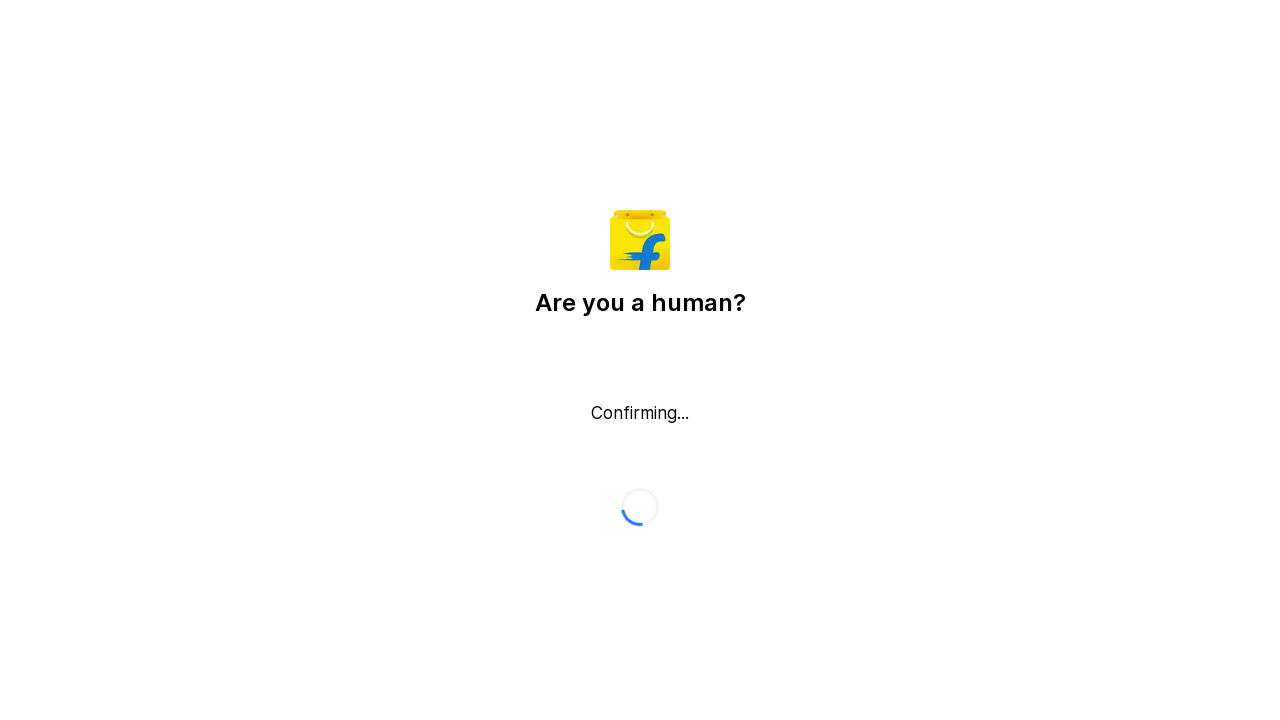

Waited for page to reach domcontentloaded state
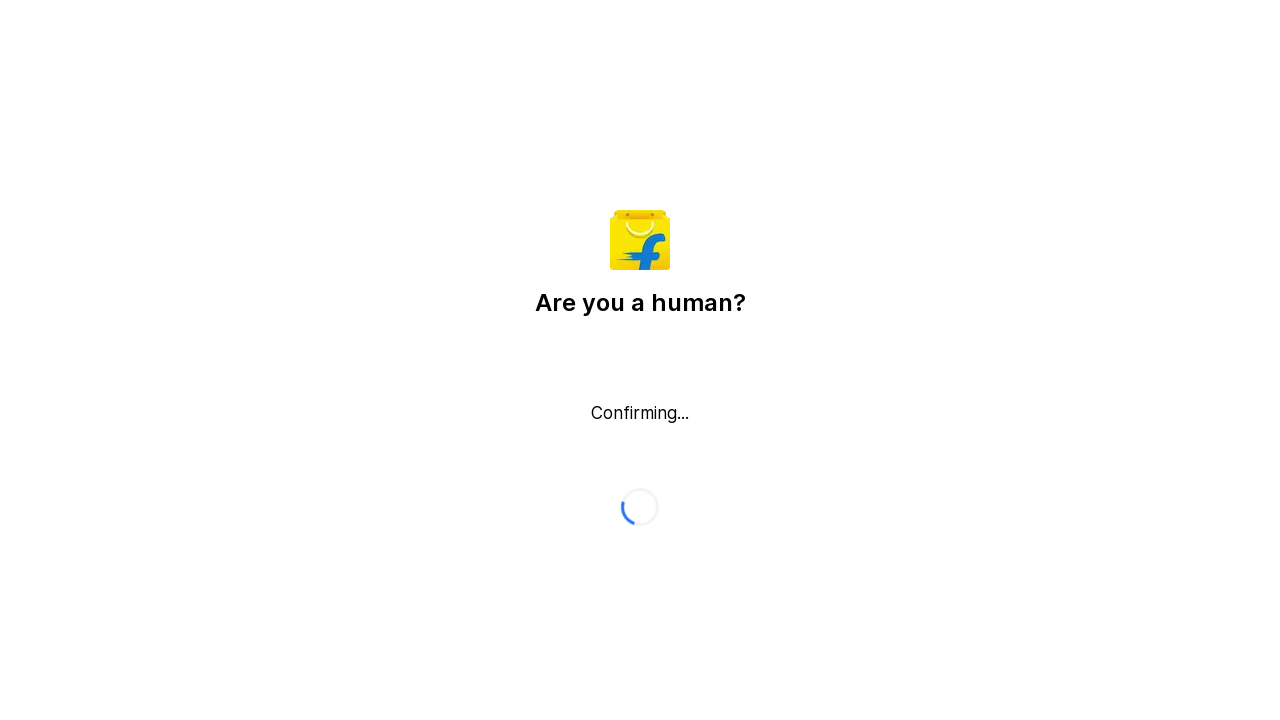

Verified body element is present on page
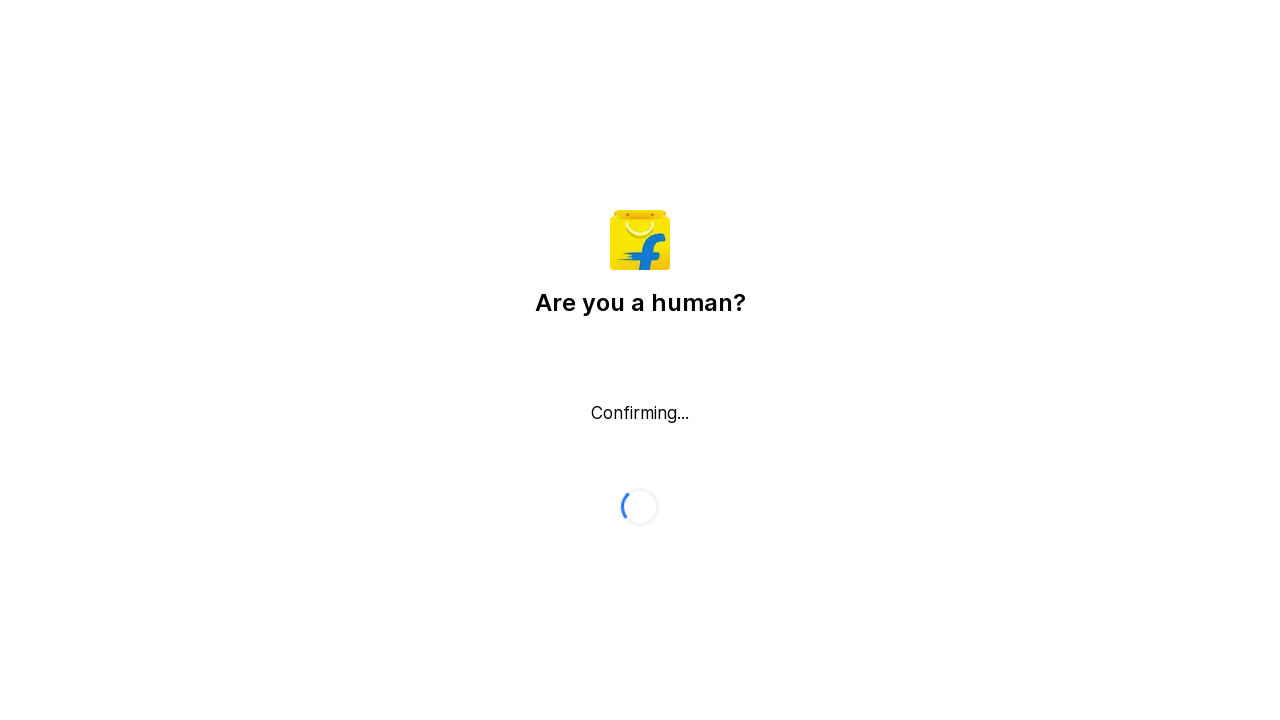

Retrieved page title: 'Flipkart reCAPTCHA'
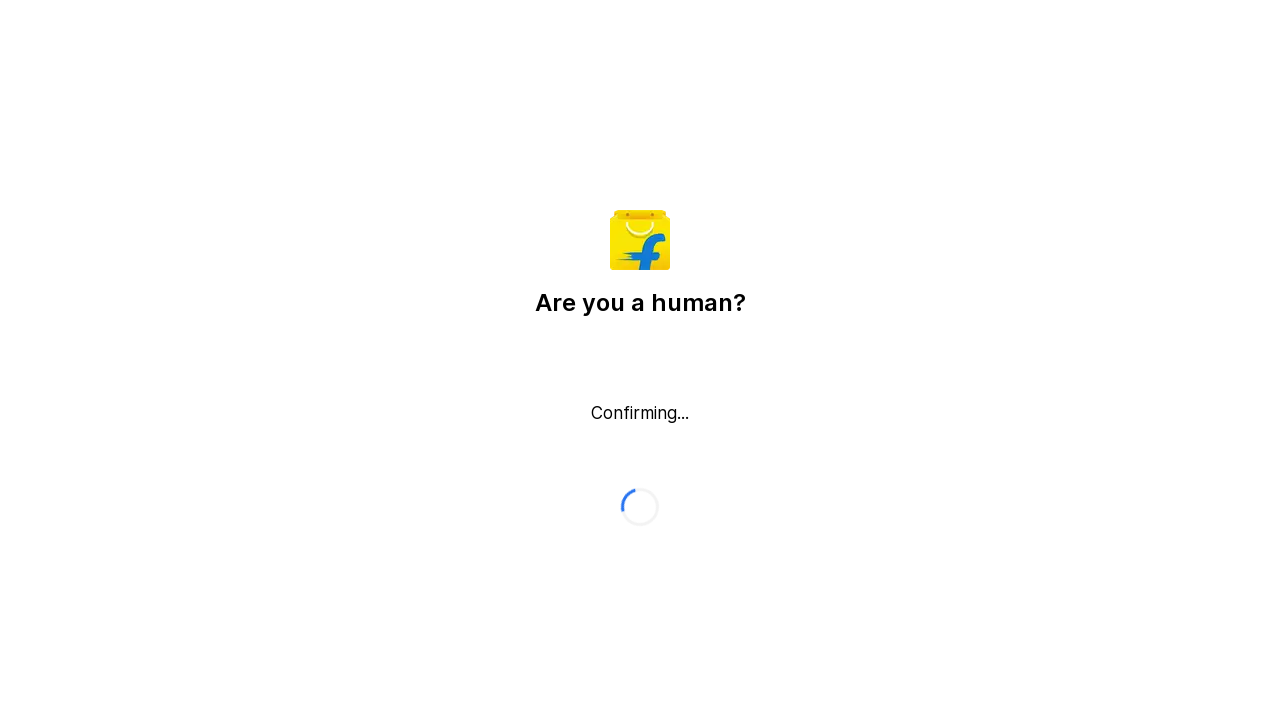

Verified page title is not empty - Flipkart homepage loaded successfully
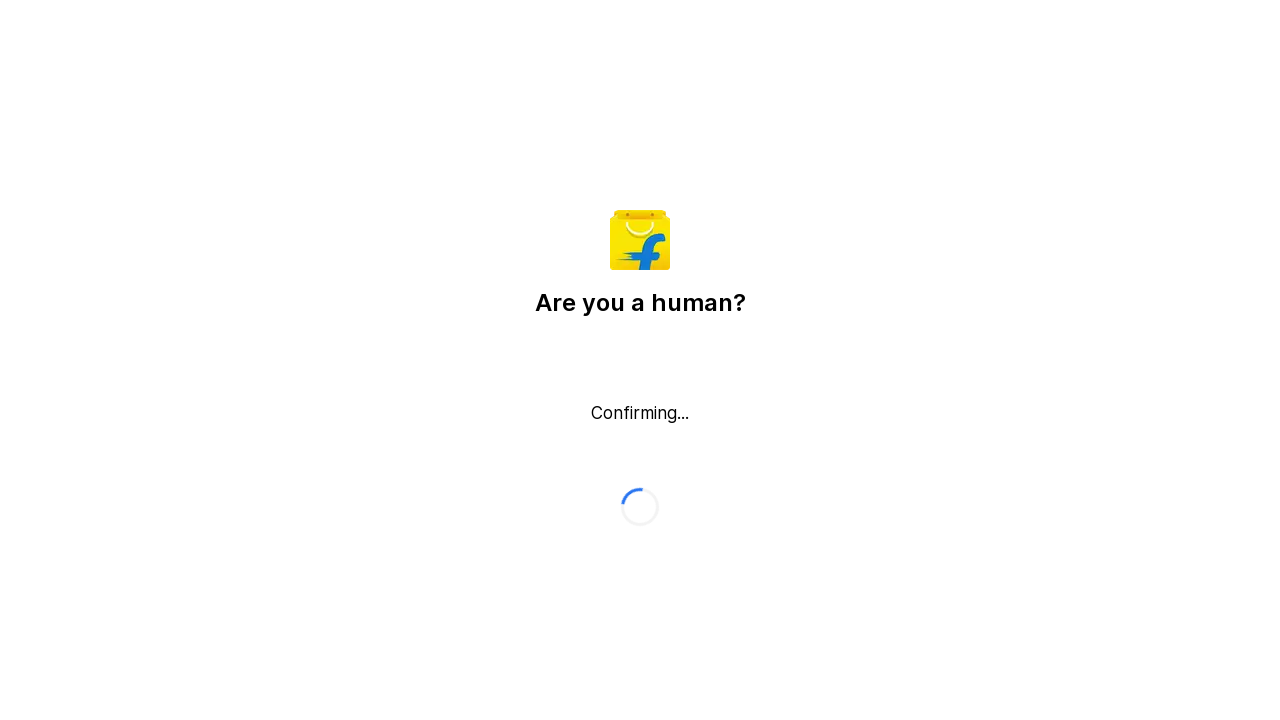

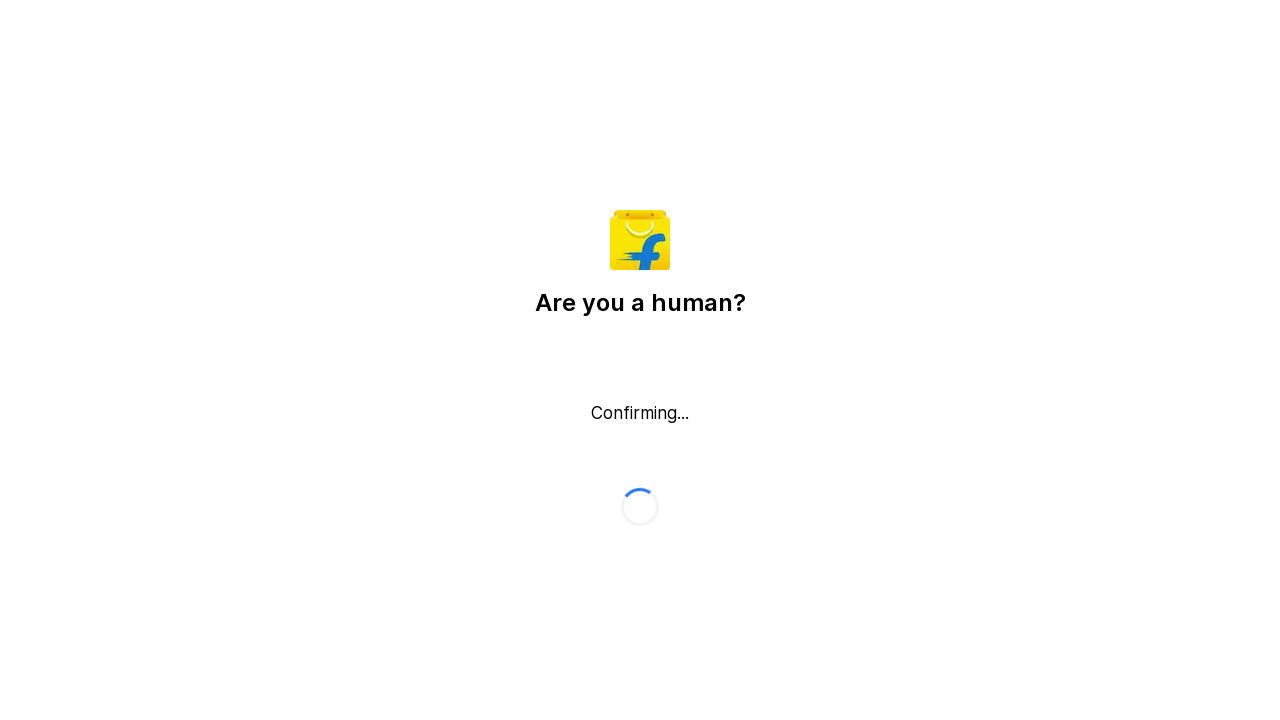